Tests handling a prompt dialog by setting up a dialog handler and clicking a button that triggers an alert

Starting URL: https://www.qa-practice.com/elements/alert/prompt

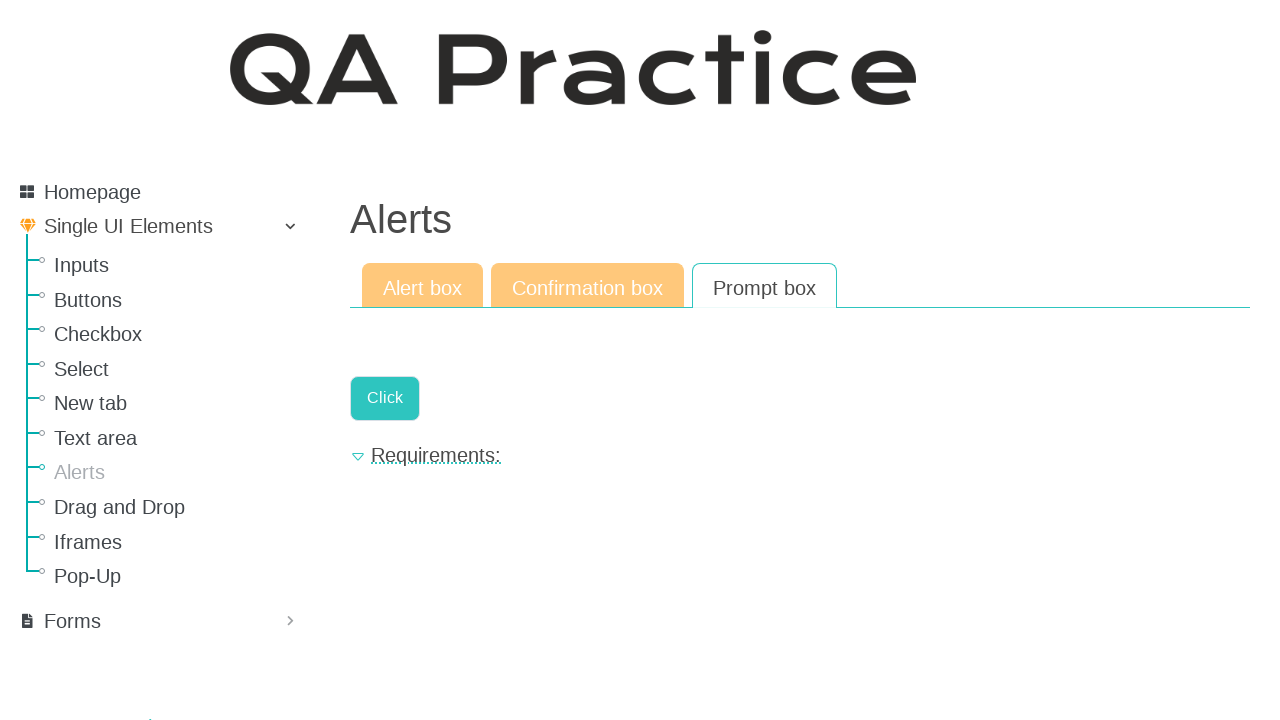

Set up dialog handler to accept prompt with 'indirect text'
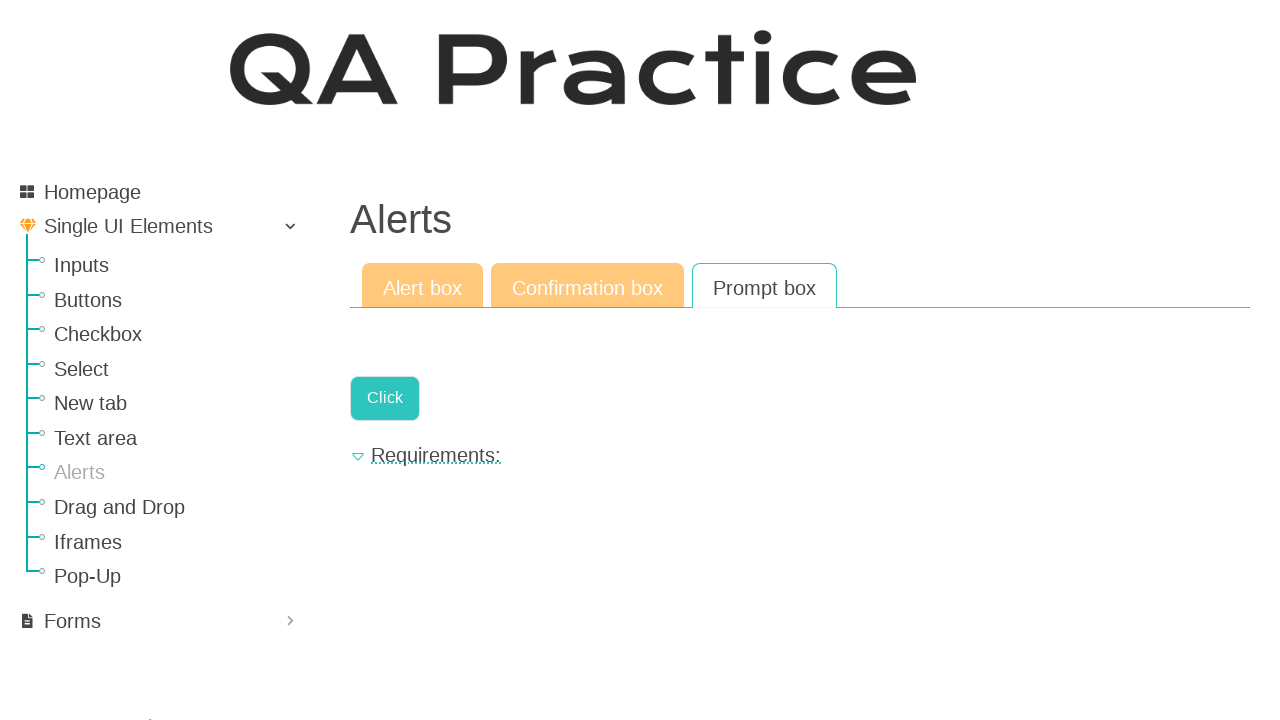

Clicked the 'Click' link to trigger the prompt dialog at (385, 398) on internal:role=link[name="Click"i]
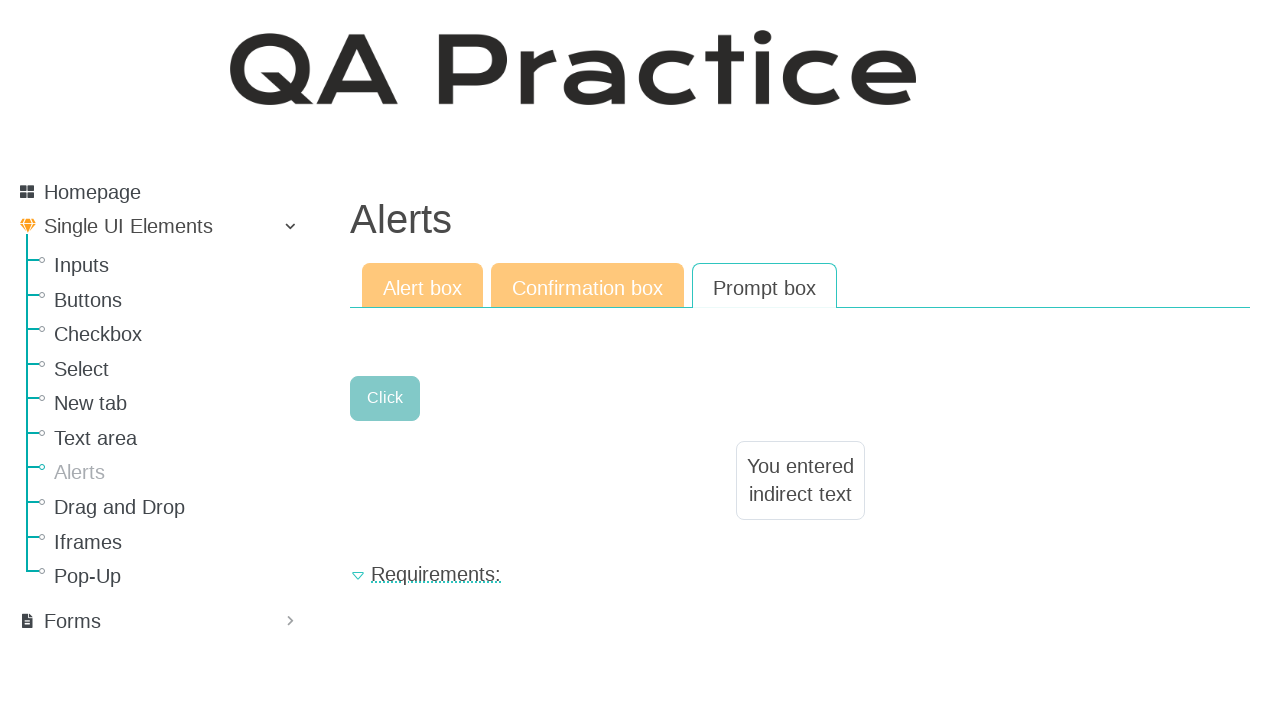

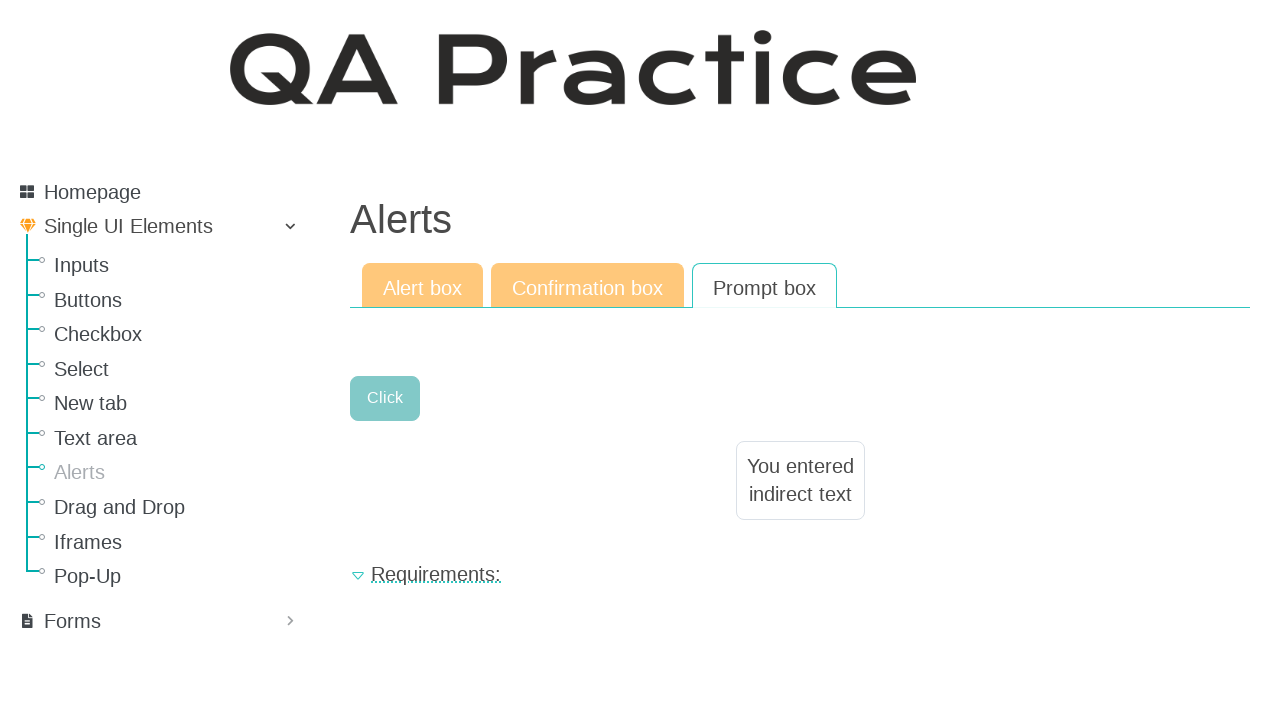